Tests clicking all checkboxes on the page by finding all checkbox inputs and clicking each one

Starting URL: https://testautomationpractice.blogspot.com/

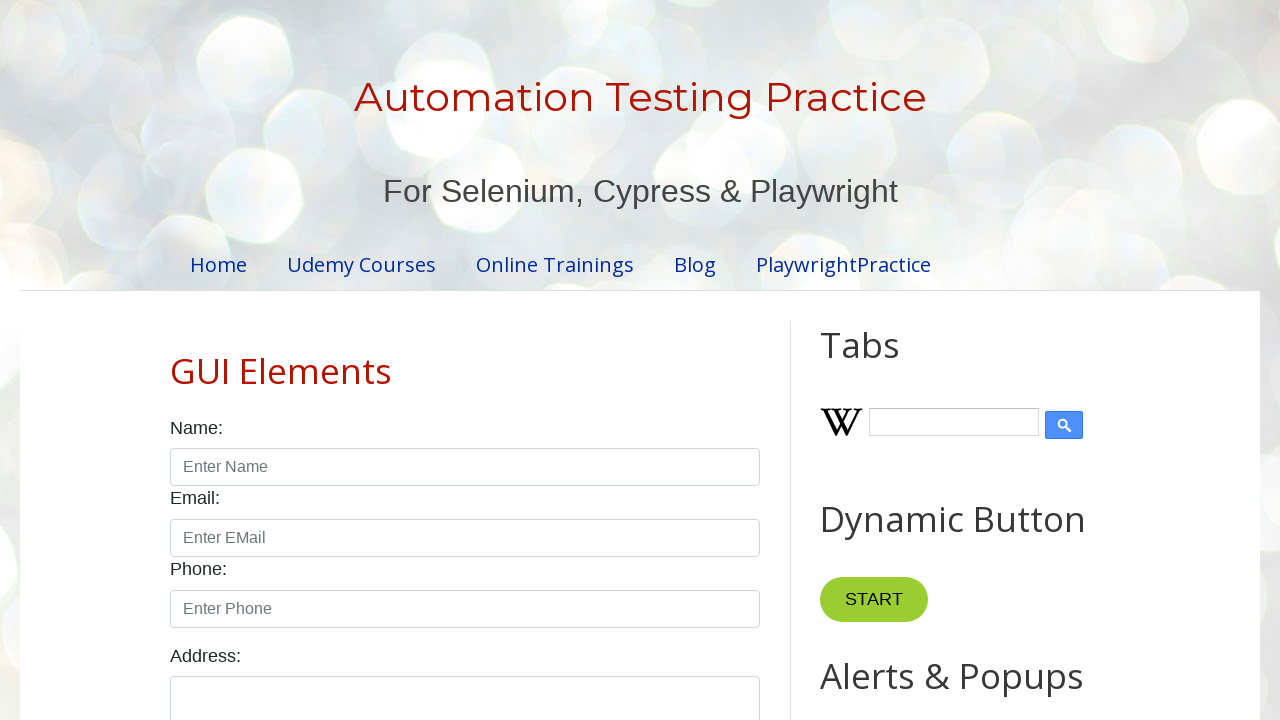

Located all checkbox inputs on the page
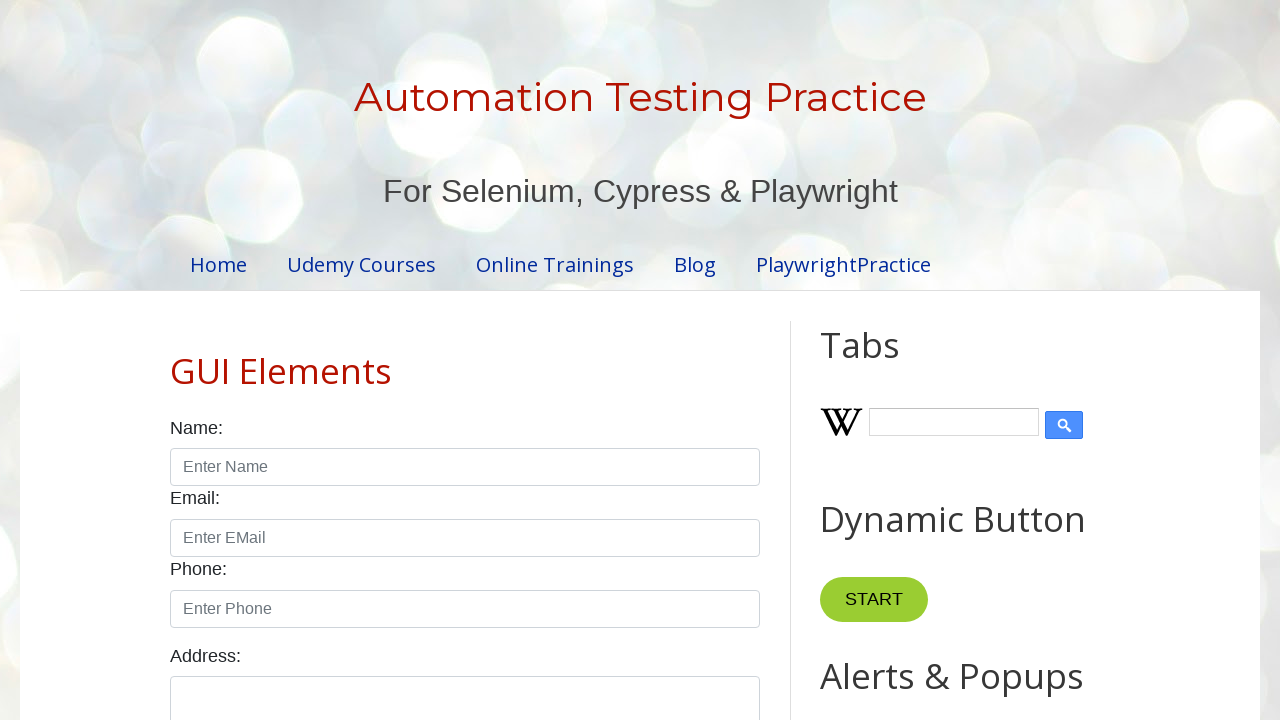

Clicked a checkbox at (176, 360) on input.form-check-input[type='checkbox'] >> nth=0
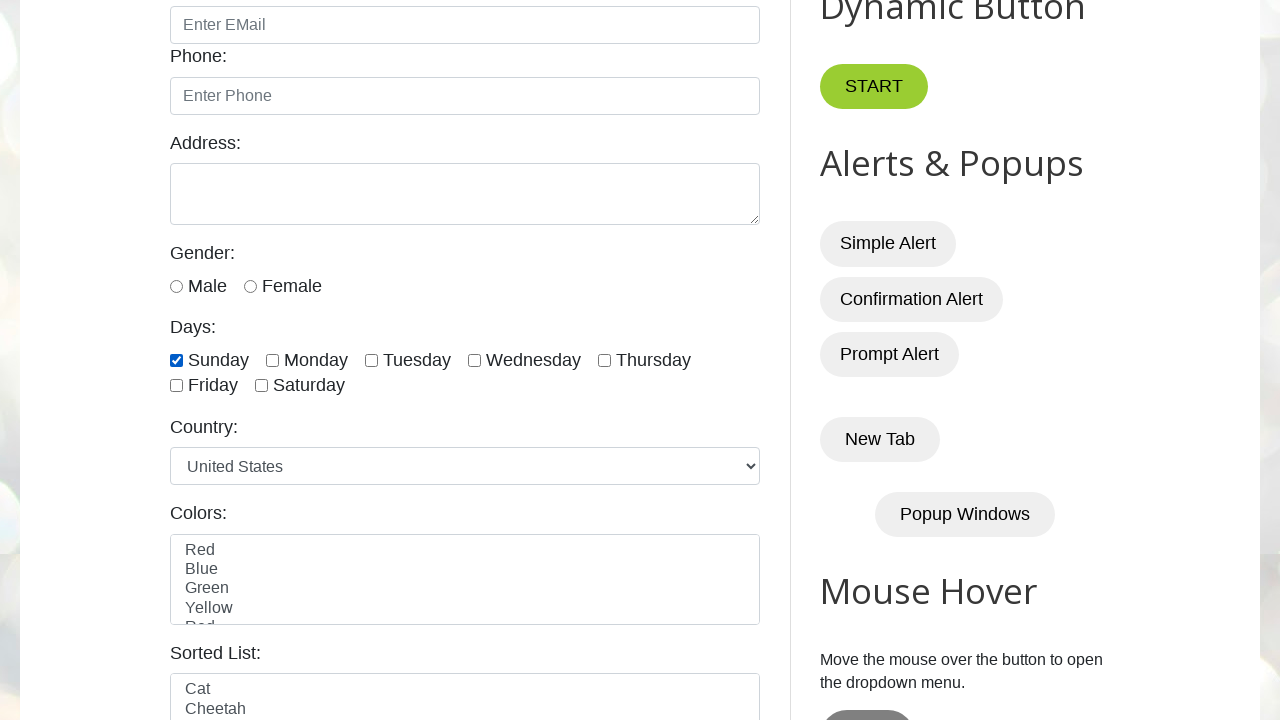

Clicked a checkbox at (272, 360) on input.form-check-input[type='checkbox'] >> nth=1
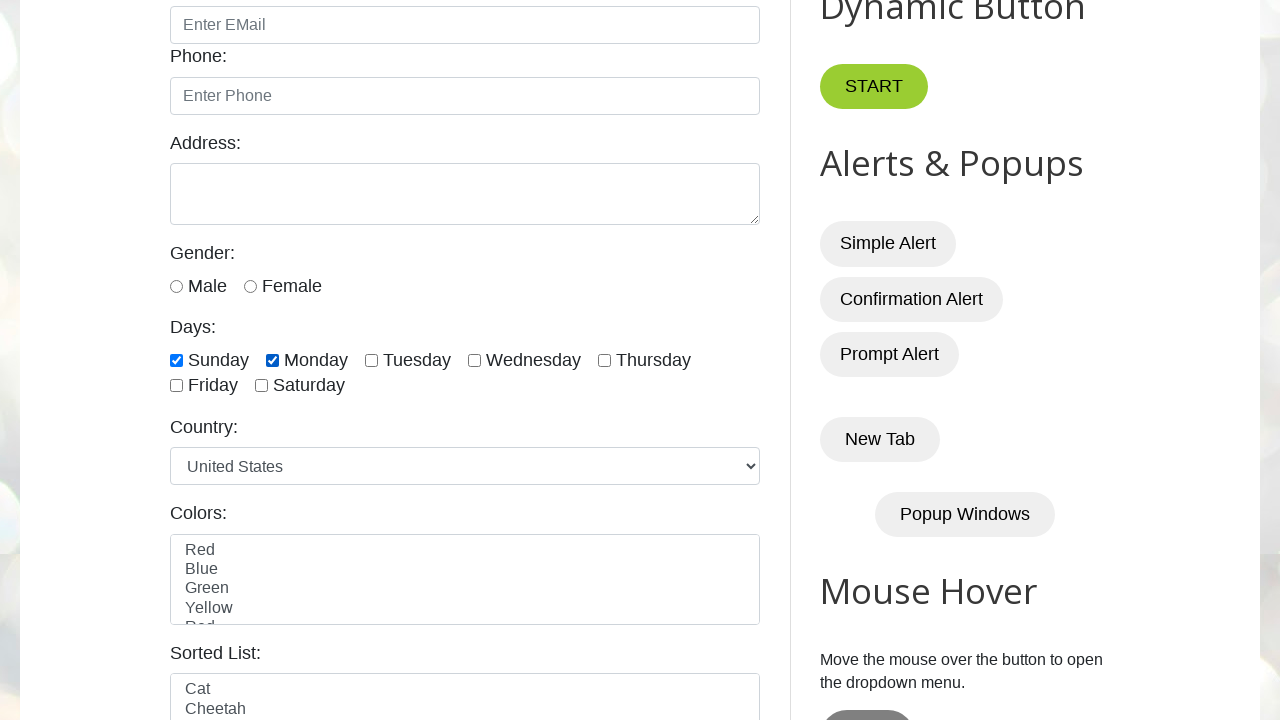

Clicked a checkbox at (372, 360) on input.form-check-input[type='checkbox'] >> nth=2
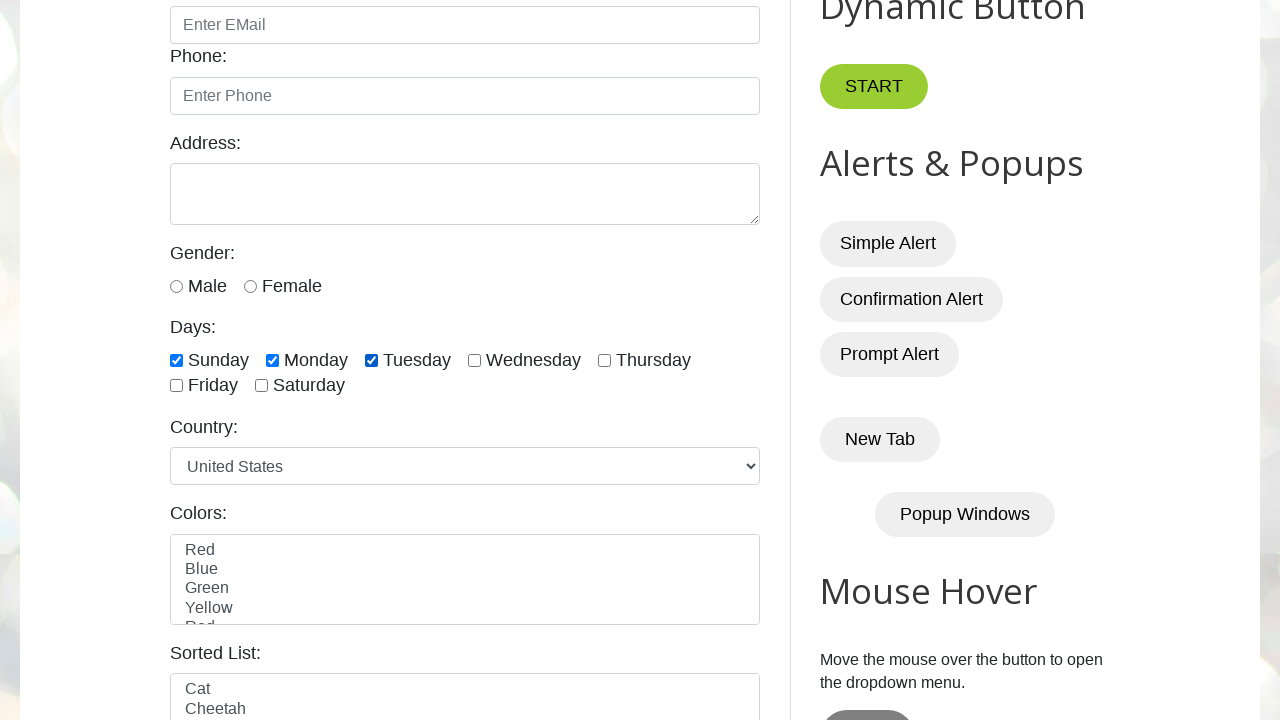

Clicked a checkbox at (474, 360) on input.form-check-input[type='checkbox'] >> nth=3
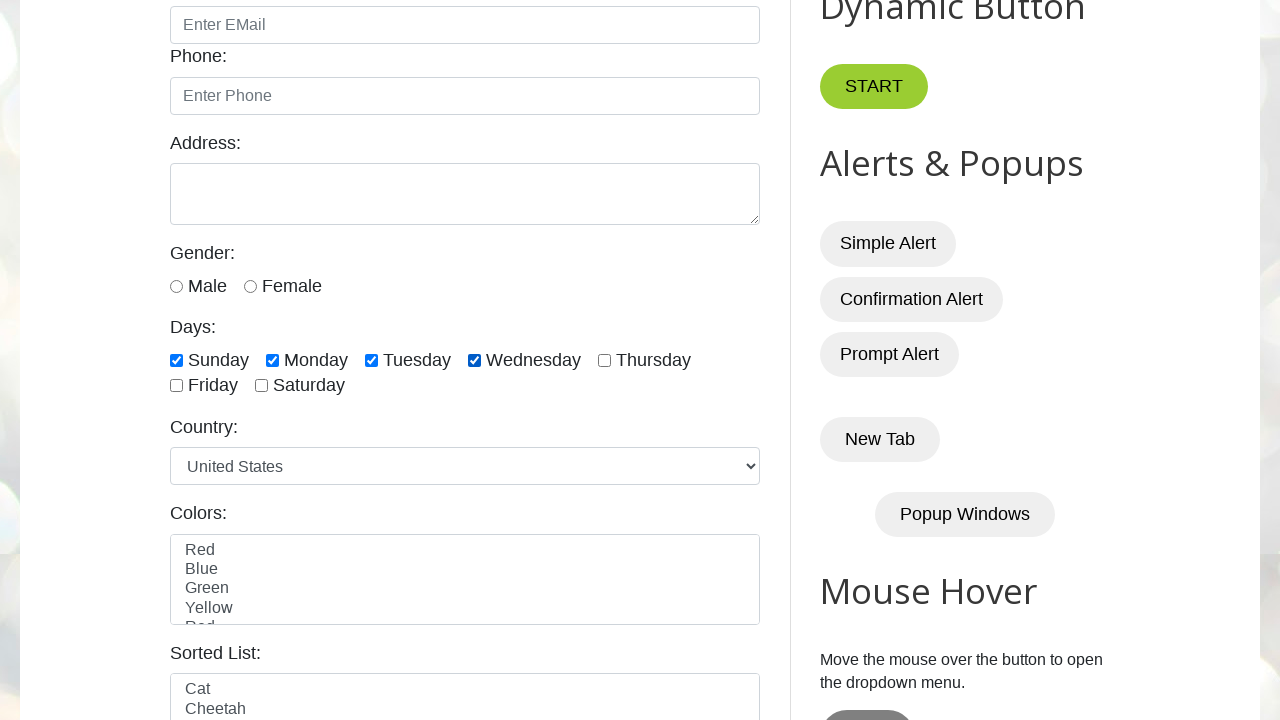

Clicked a checkbox at (604, 360) on input.form-check-input[type='checkbox'] >> nth=4
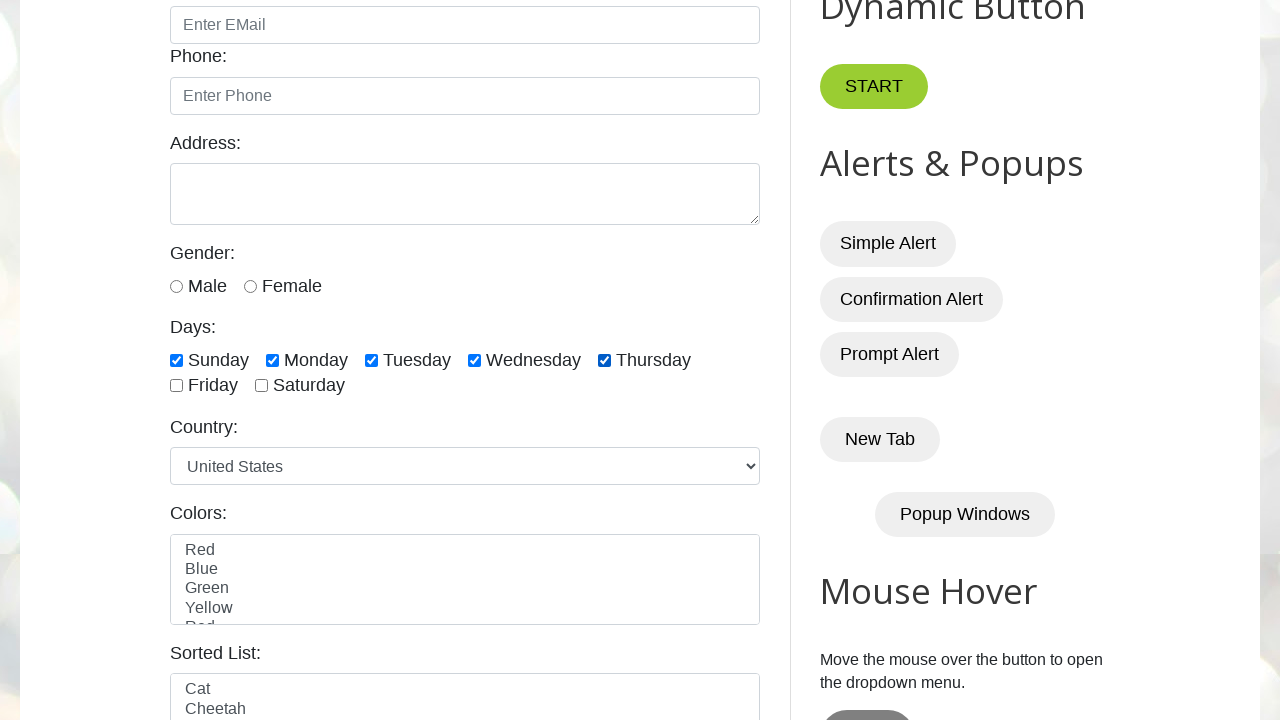

Clicked a checkbox at (176, 386) on input.form-check-input[type='checkbox'] >> nth=5
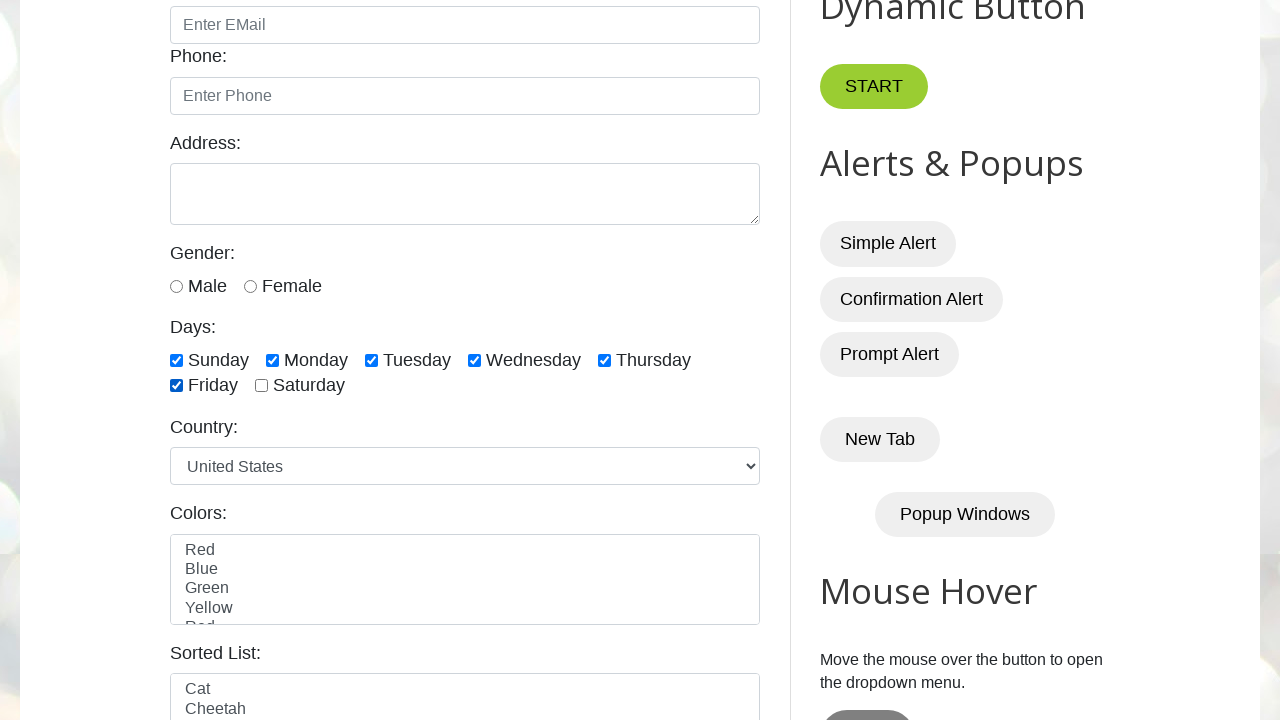

Clicked a checkbox at (262, 386) on input.form-check-input[type='checkbox'] >> nth=6
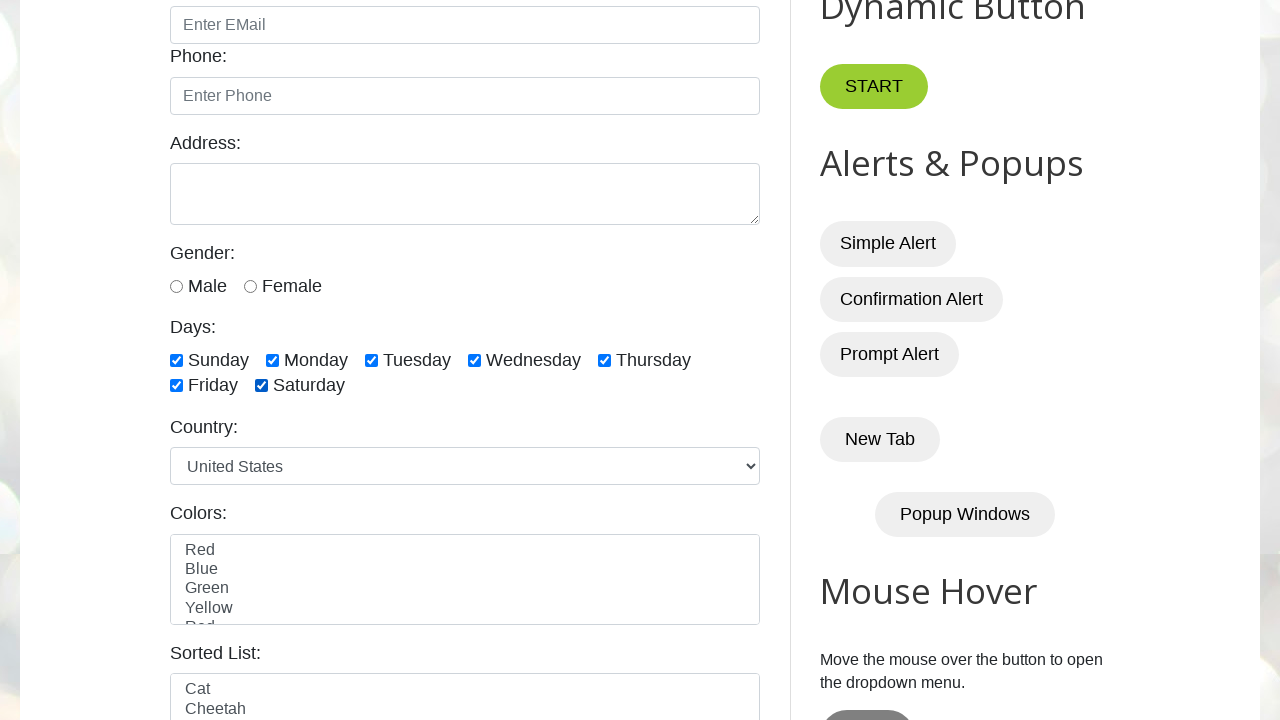

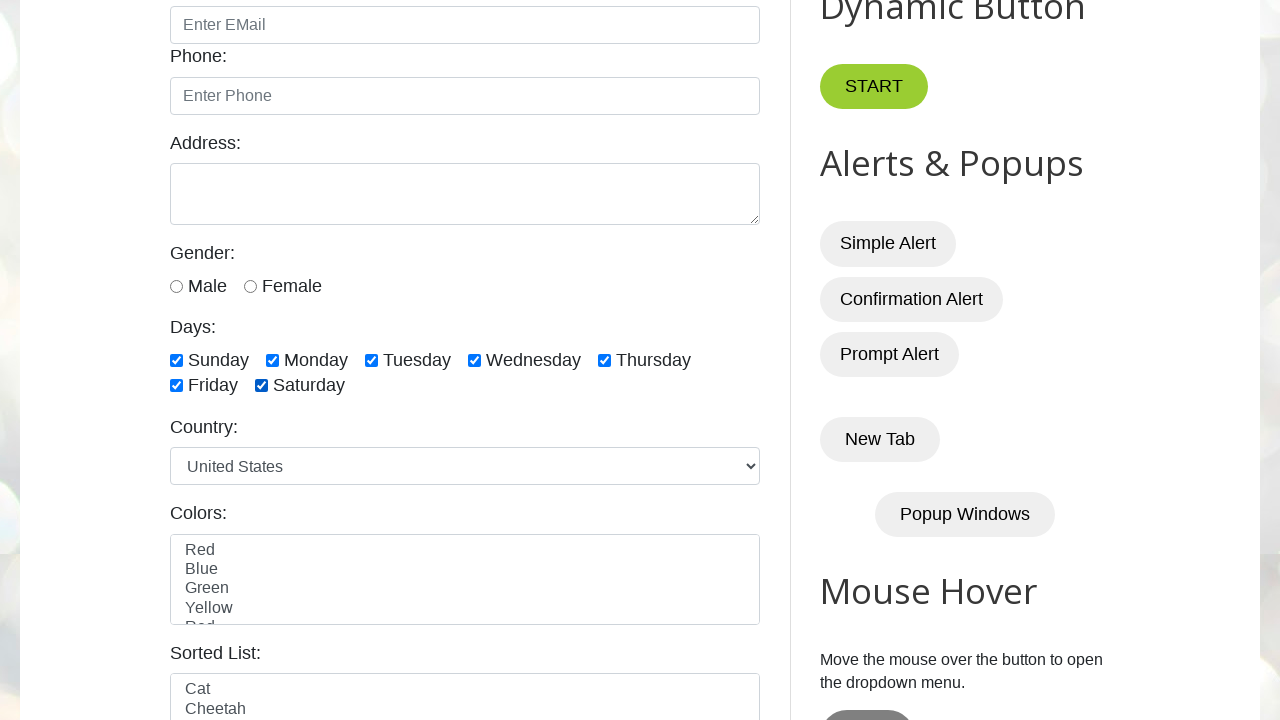